Tests checkbox functionality on a DevExpress demo page by locating a checkbox element, verifying it is displayed and enabled, and then clicking it.

Starting URL: https://demos.devexpress.com/aspxeditorsdemos/ListEditors/MultiSelect.aspx

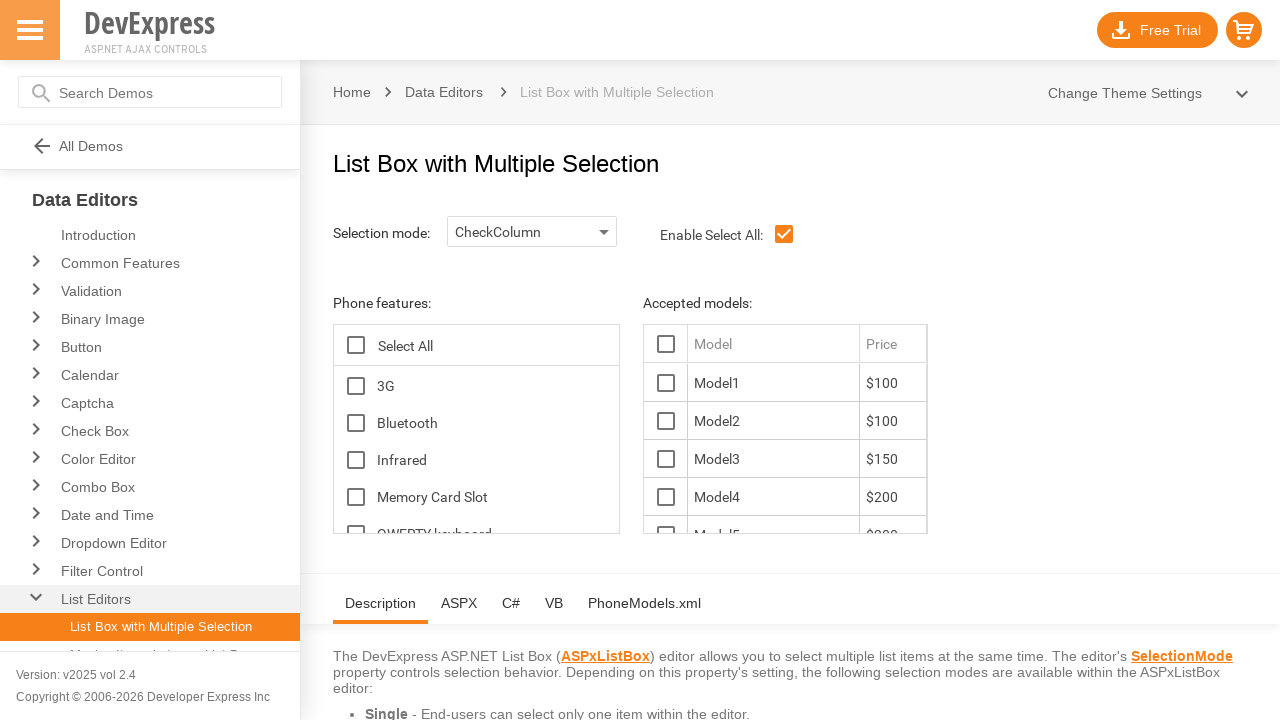

Waited for checkbox element to be visible
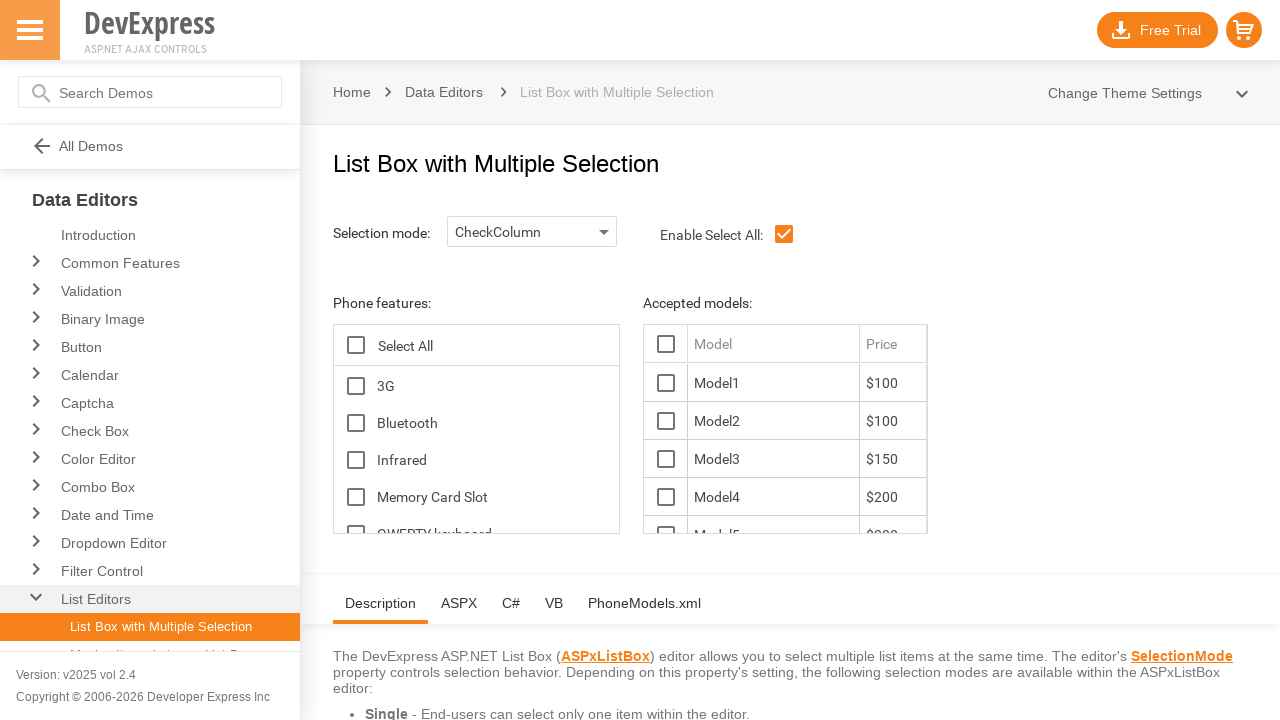

Verified checkbox is displayed
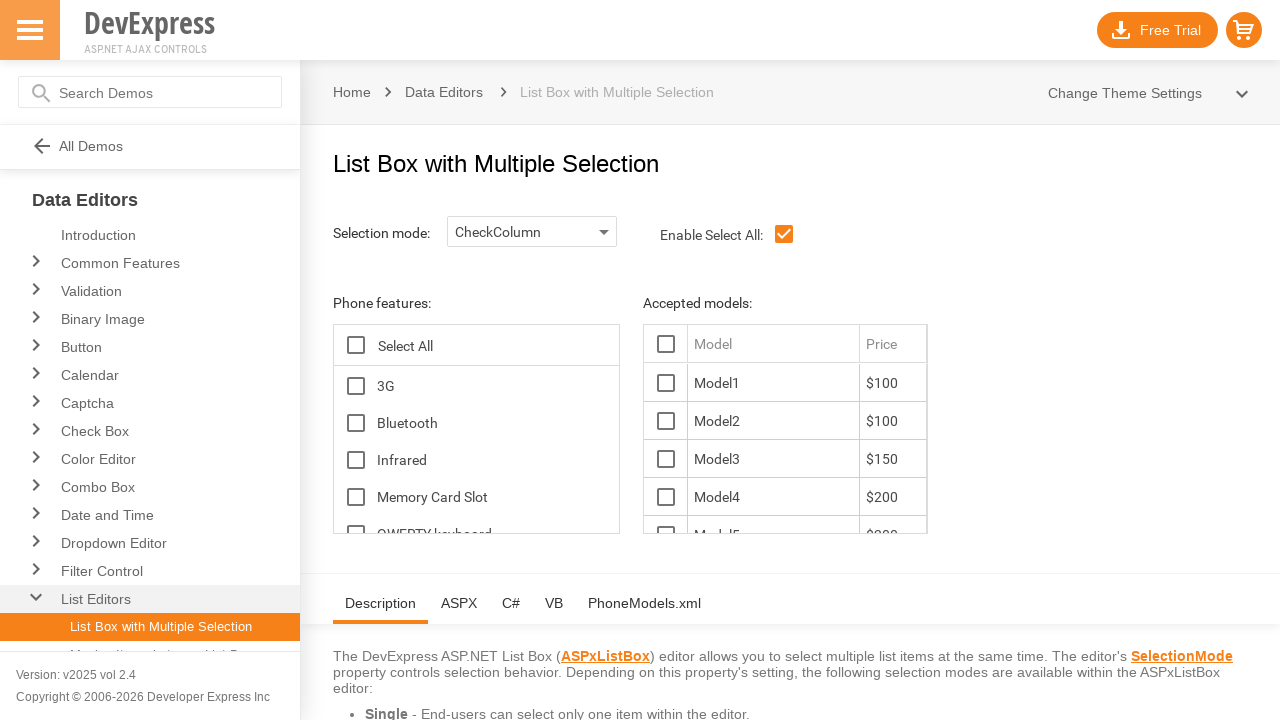

Verified checkbox is enabled
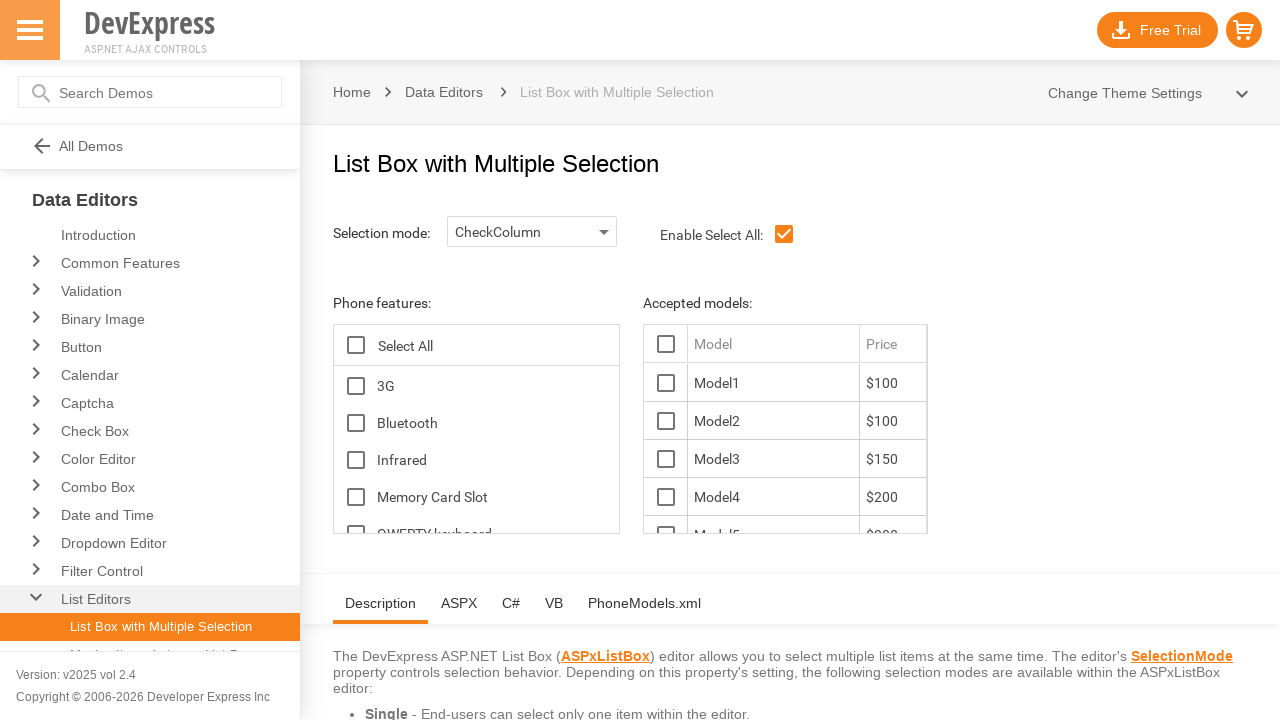

Clicked the checkbox element at (356, 386) on xpath=//span[@id='ContentHolder_lbFeatures_TG_D']
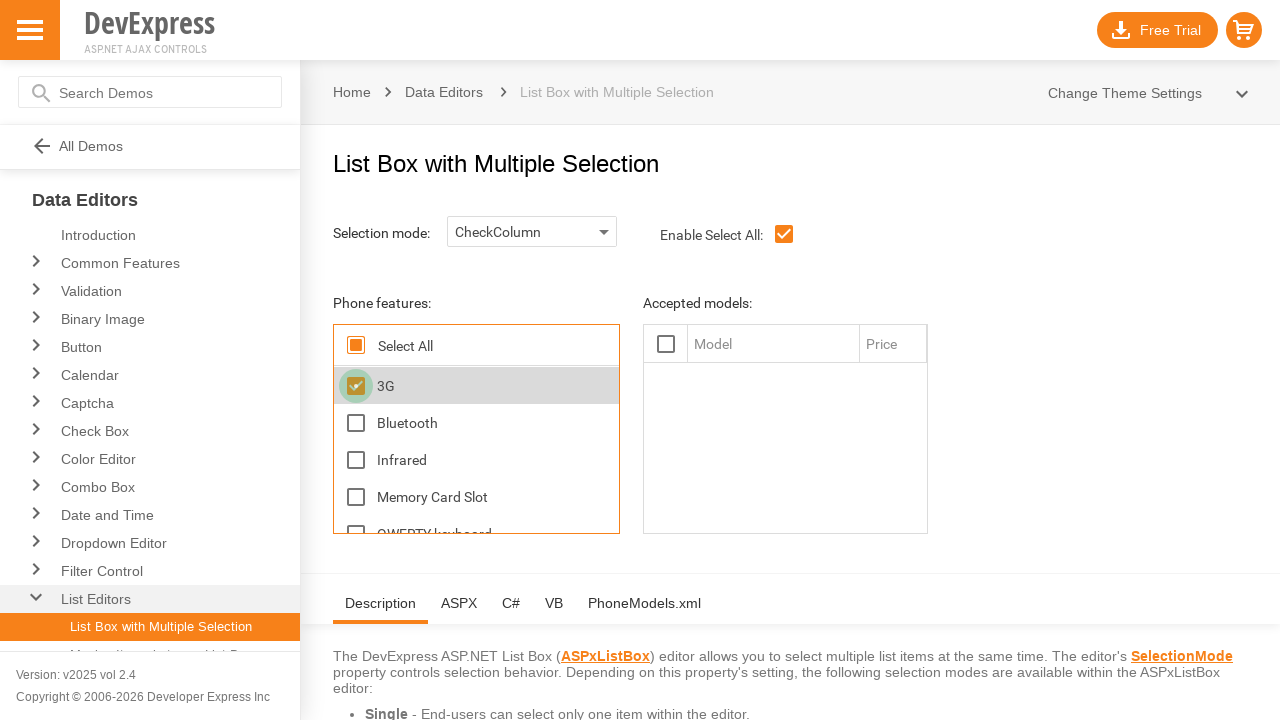

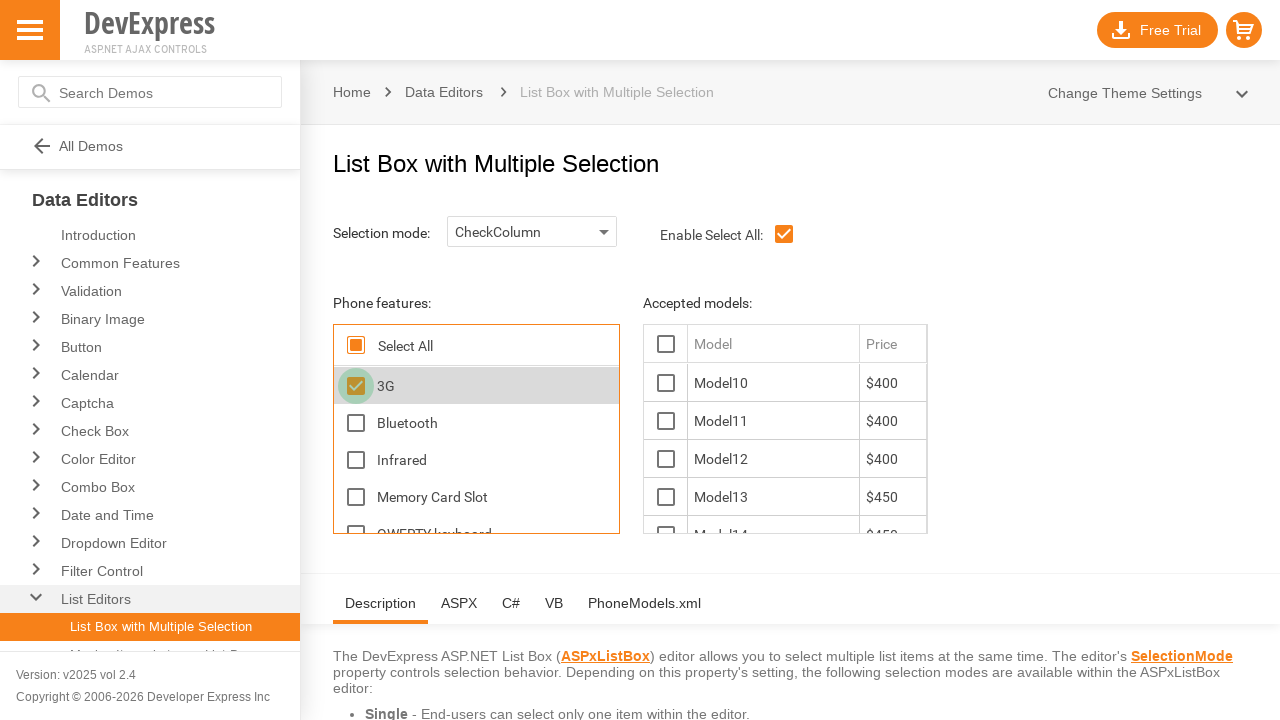